Navigates to OrangeHRM demo site homepage and verifies the page loads by checking the title

Starting URL: https://opensource-demo.orangehrmlive.com/

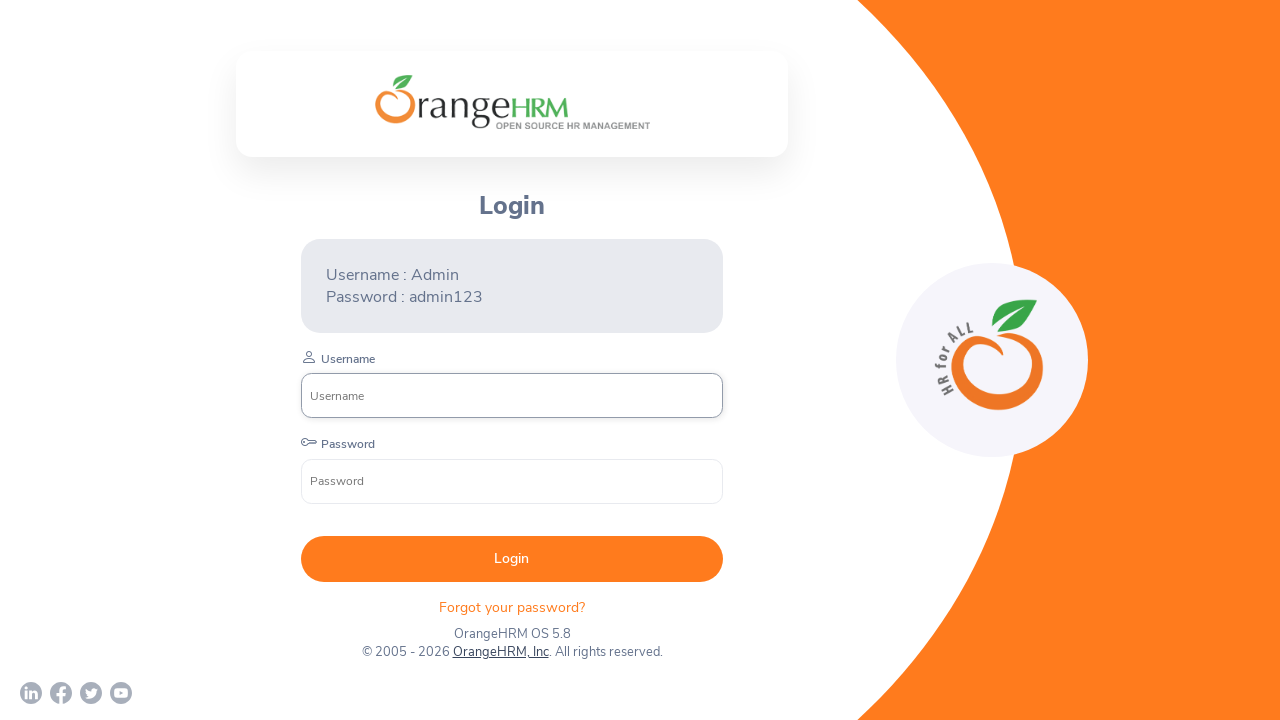

Waited for page to reach domcontentloaded state
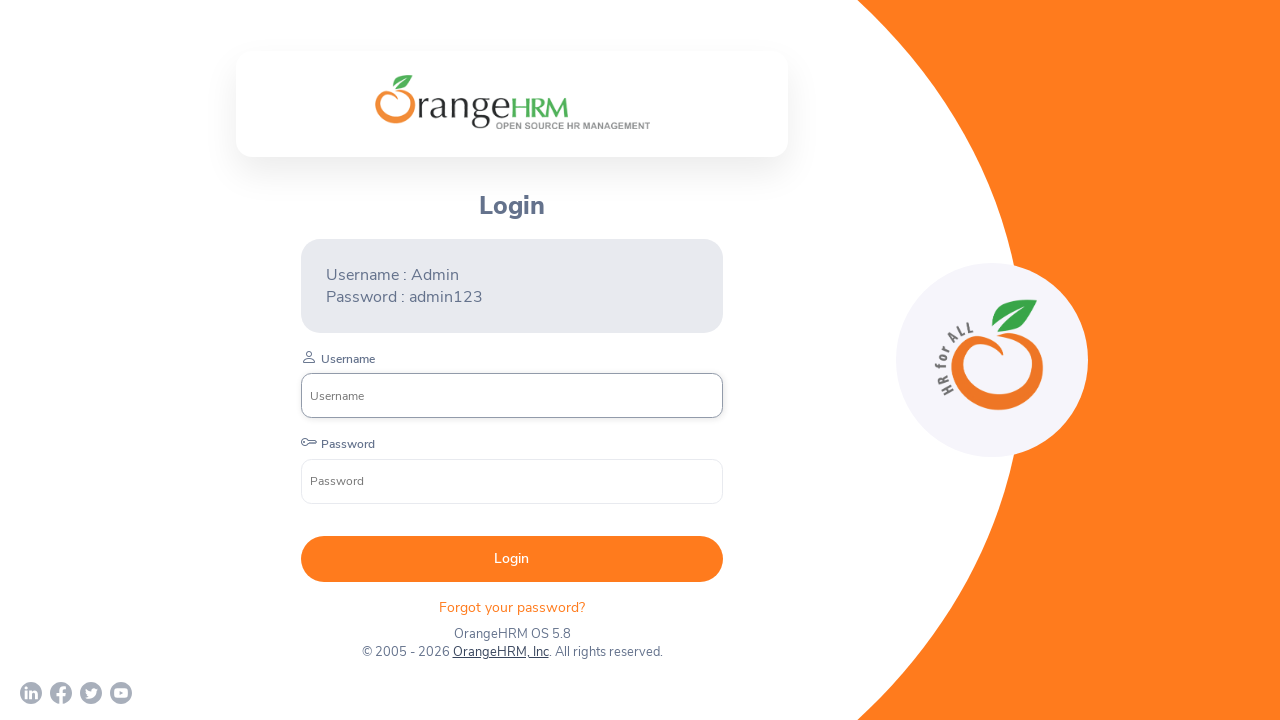

Retrieved page title: 'OrangeHRM'
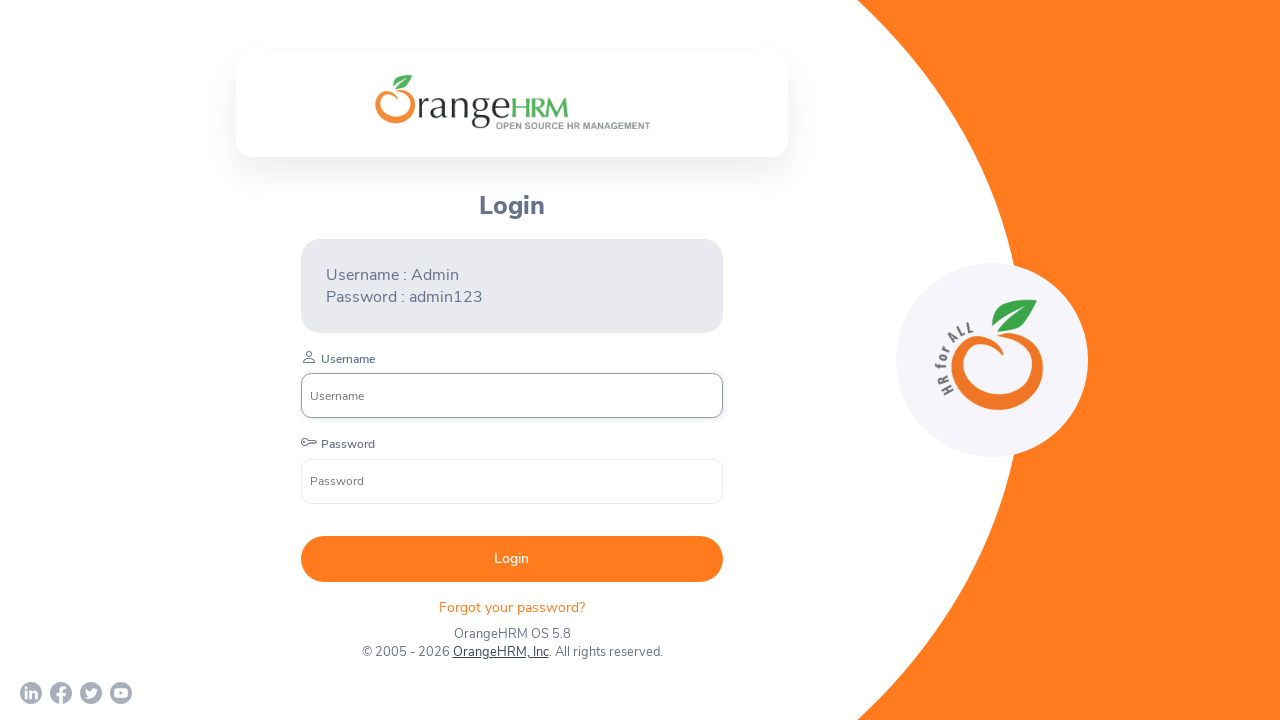

Printed page title to console
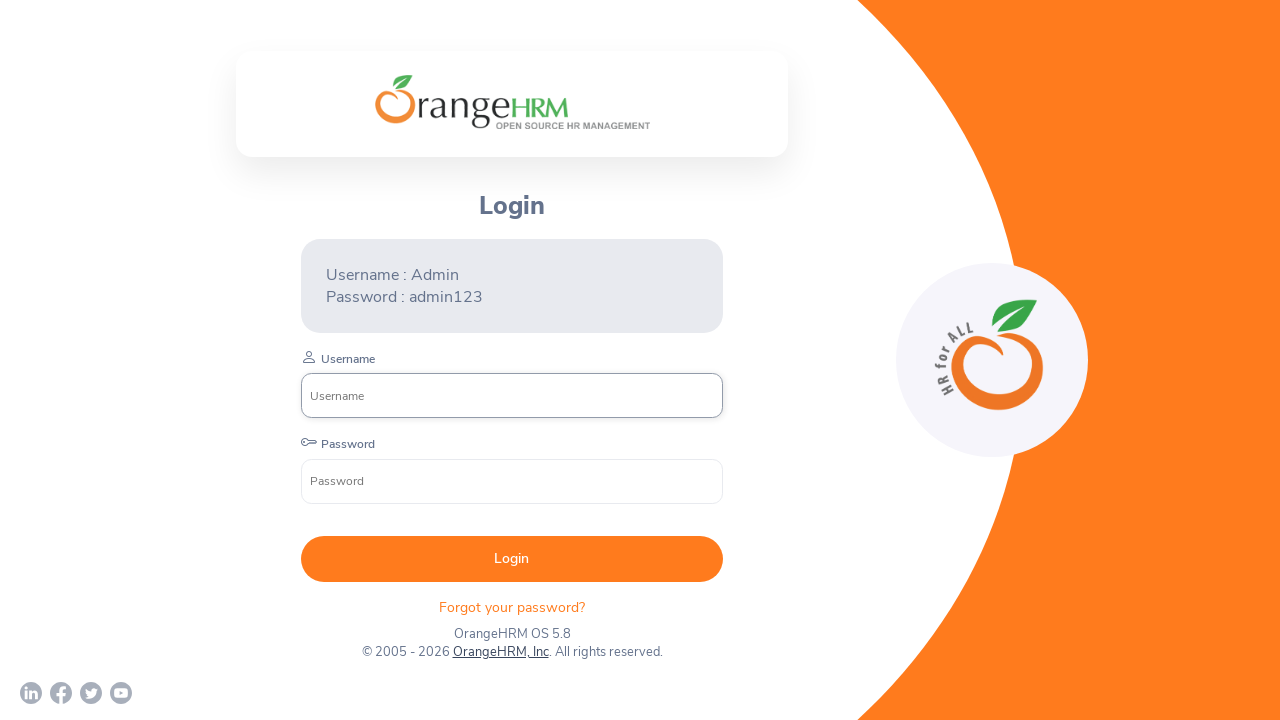

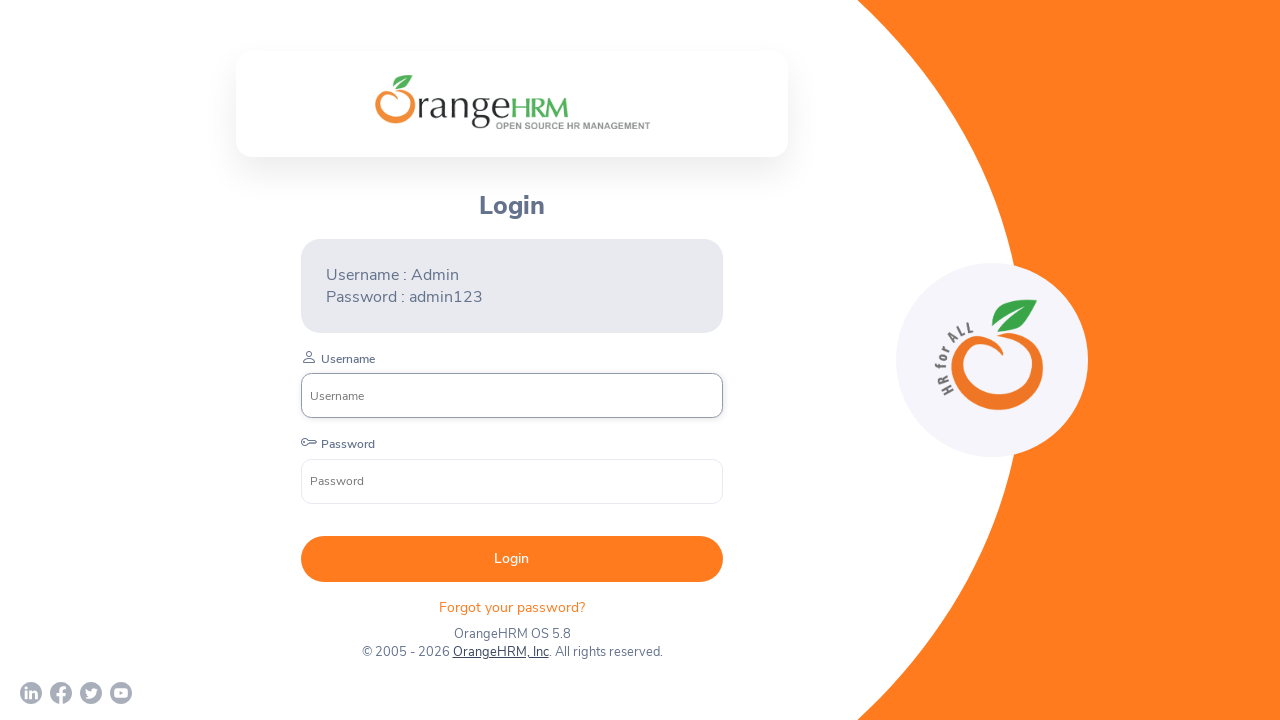